Tests the Challenging DOM page by clicking the blue button and verifying its text changes, then interacts with the table

Starting URL: https://the-internet.herokuapp.com

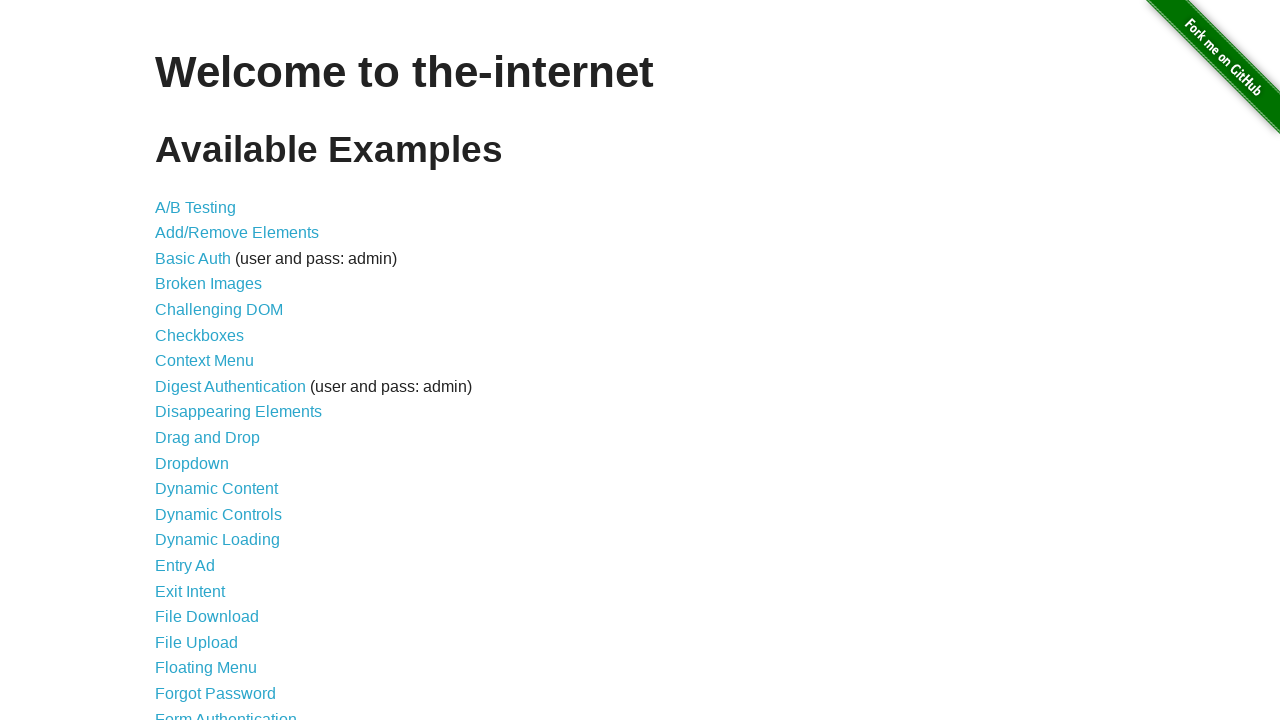

Welcome page header loaded
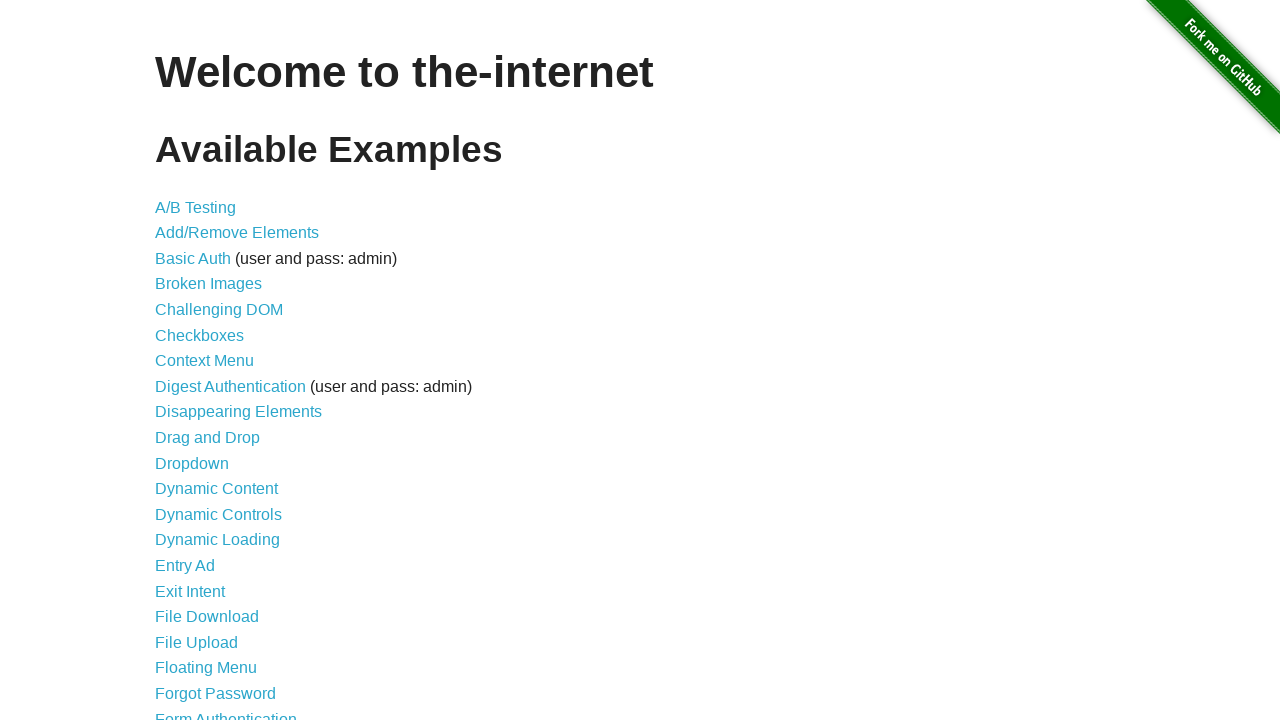

Clicked on Challenging DOM link at (219, 310) on a[href='/challenging_dom']
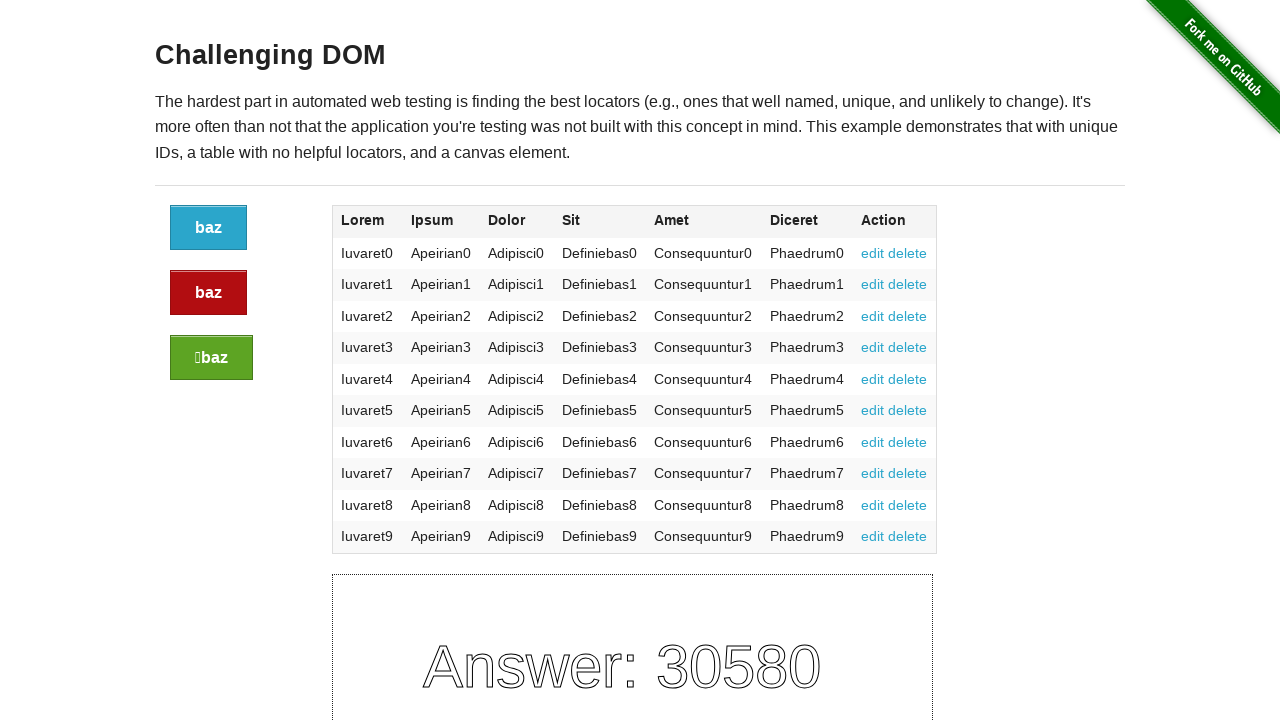

Challenging DOM page header loaded
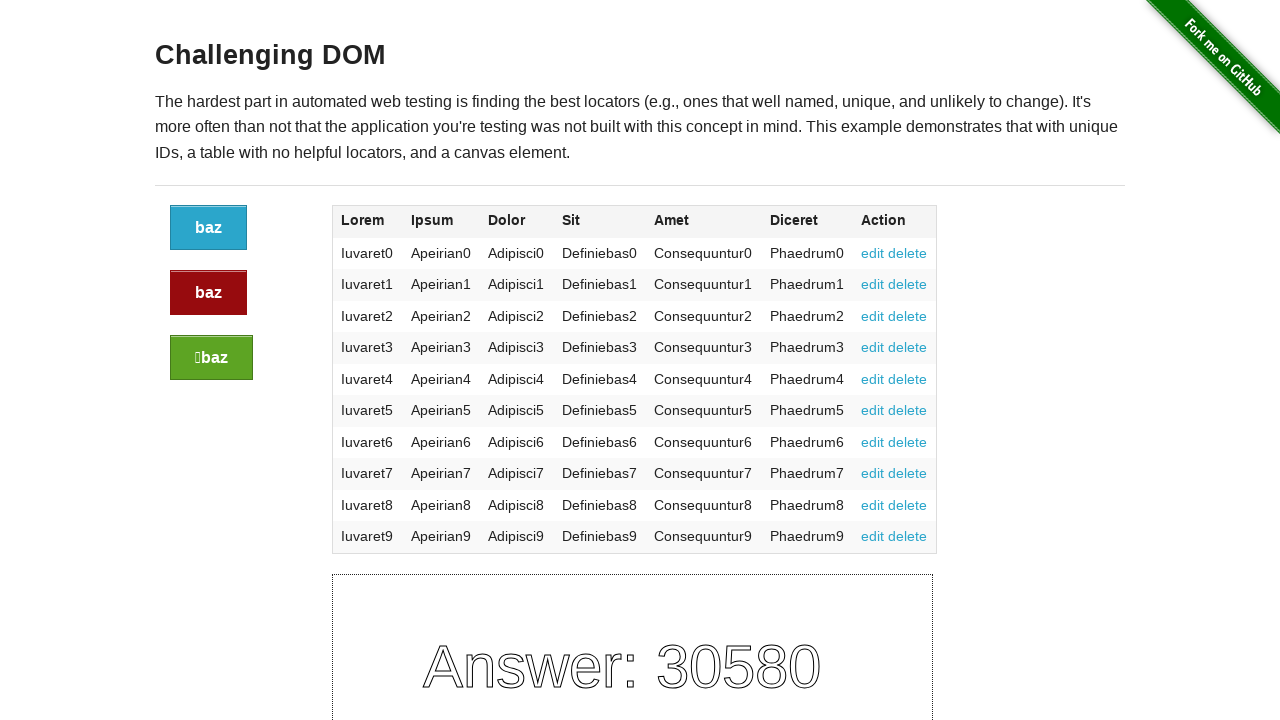

Retrieved blue button text before click: baz
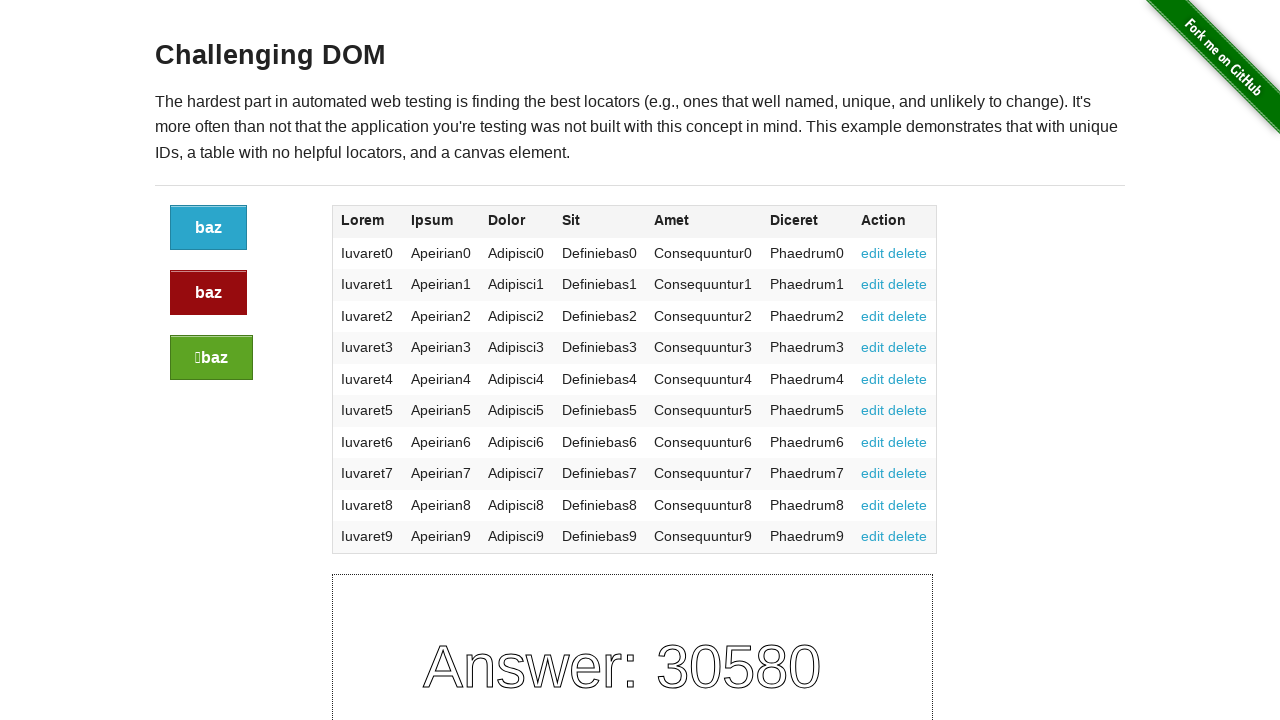

Clicked the blue button at (208, 228) on a.button:not(.alert):not(.success) >> nth=0
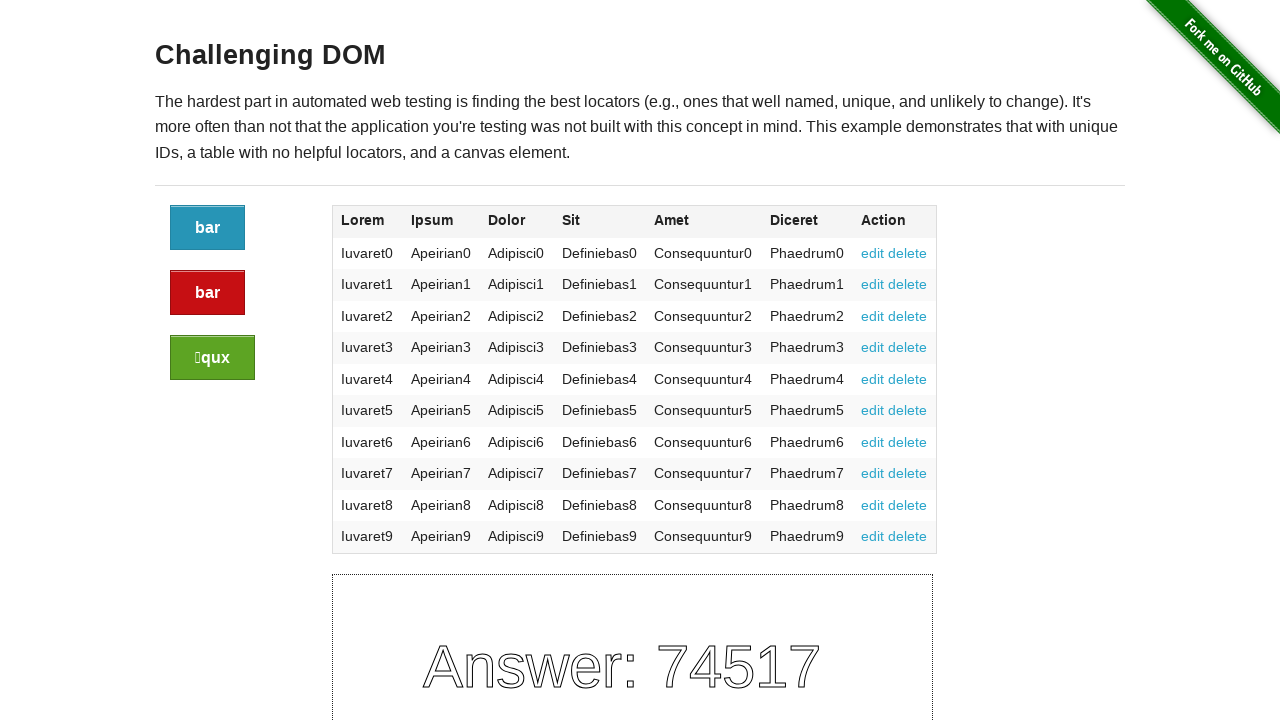

Waited for page update after button click
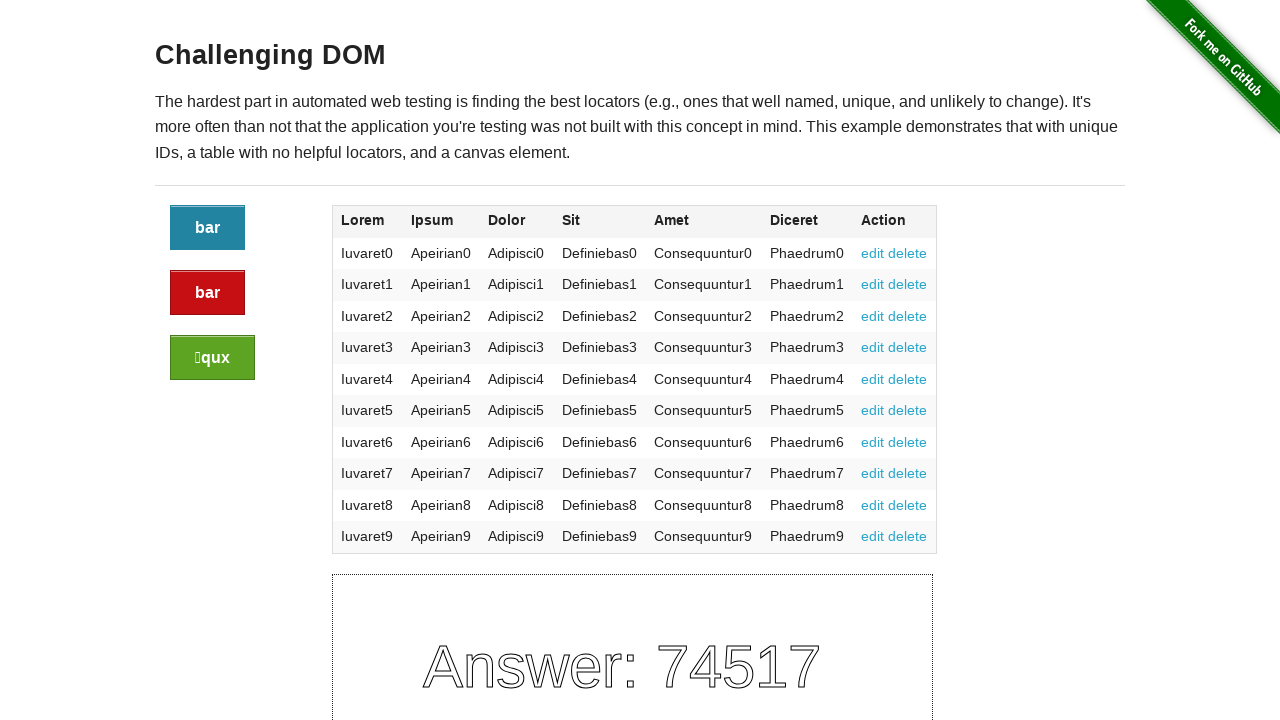

Retrieved blue button text after click: bar
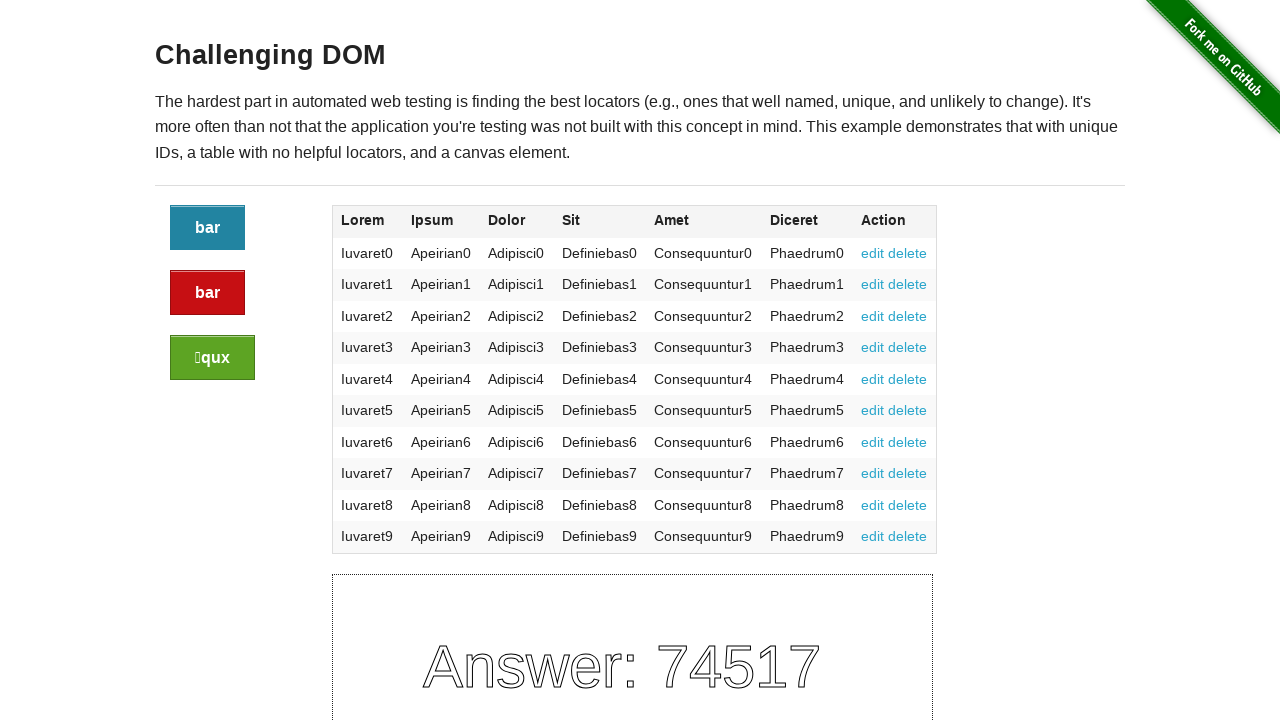

Table loaded on page
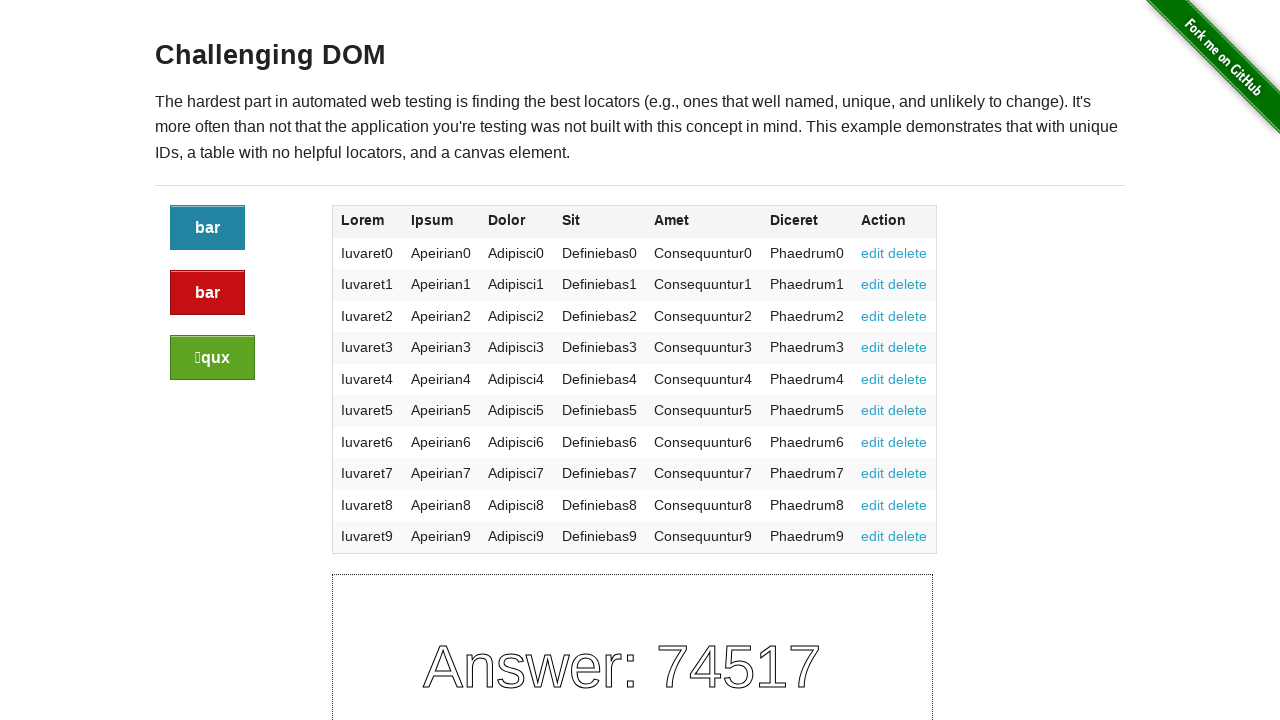

Retrieved table headers
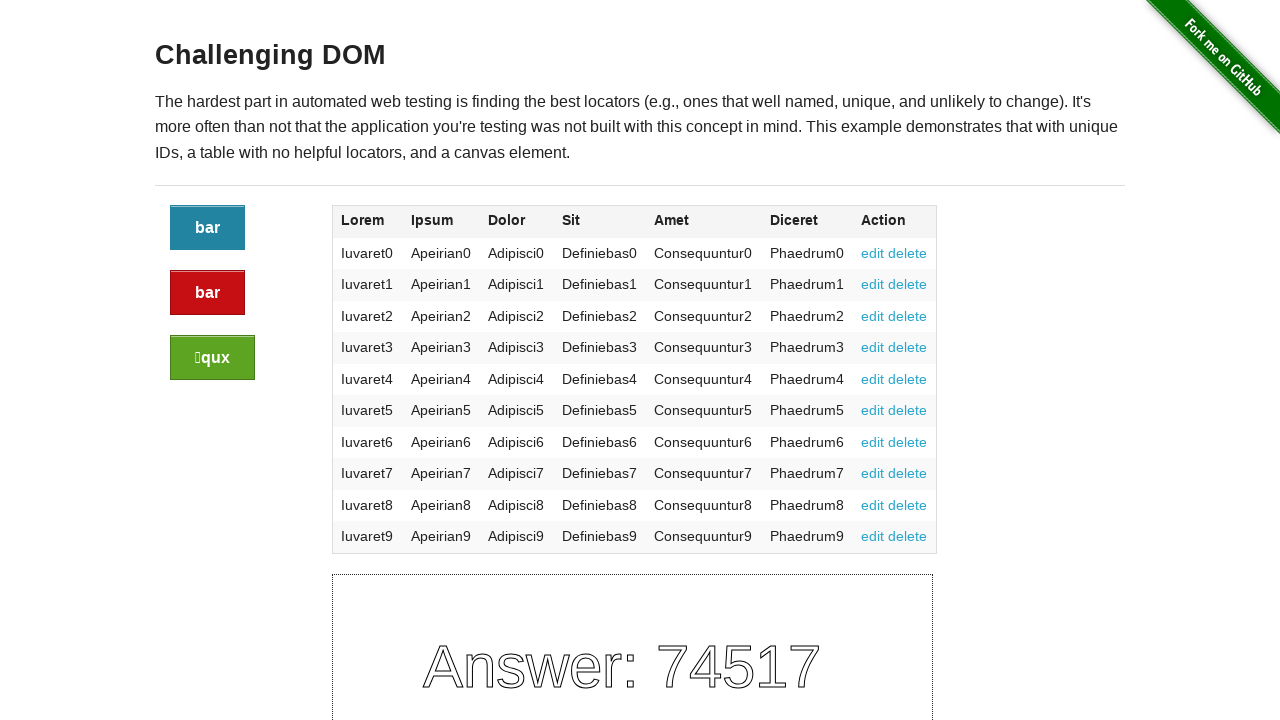

Retrieved table rows
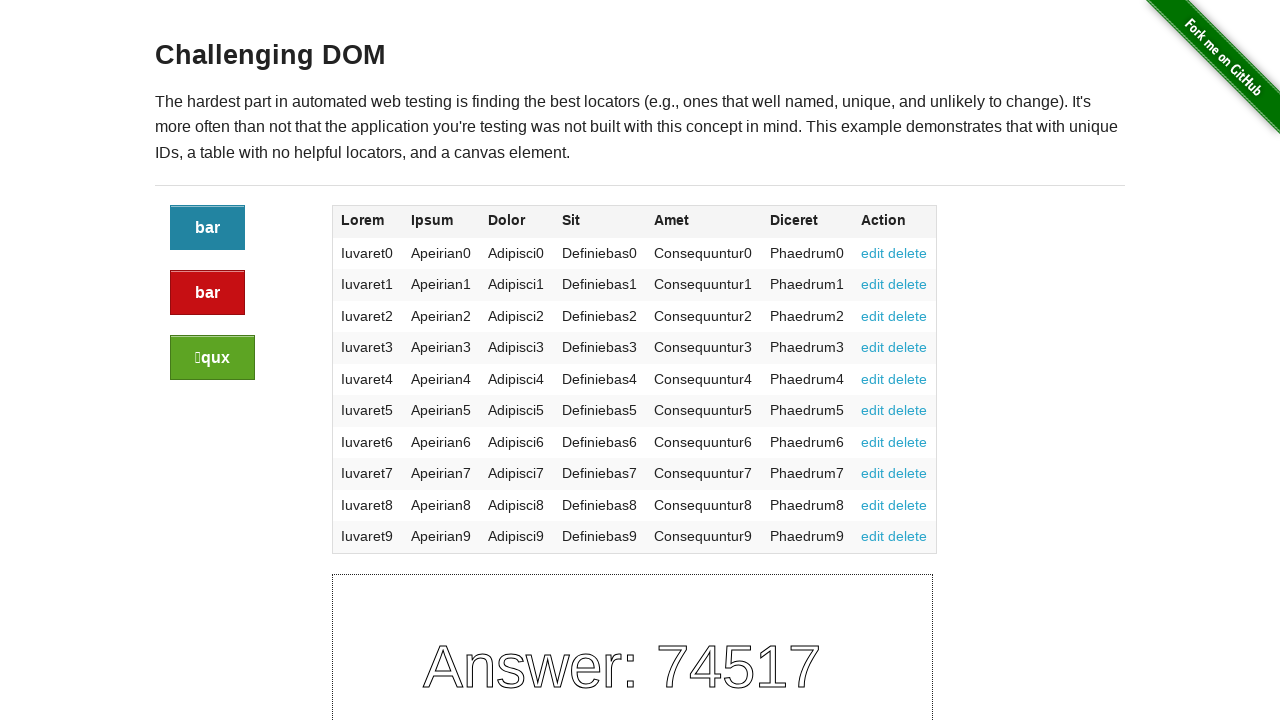

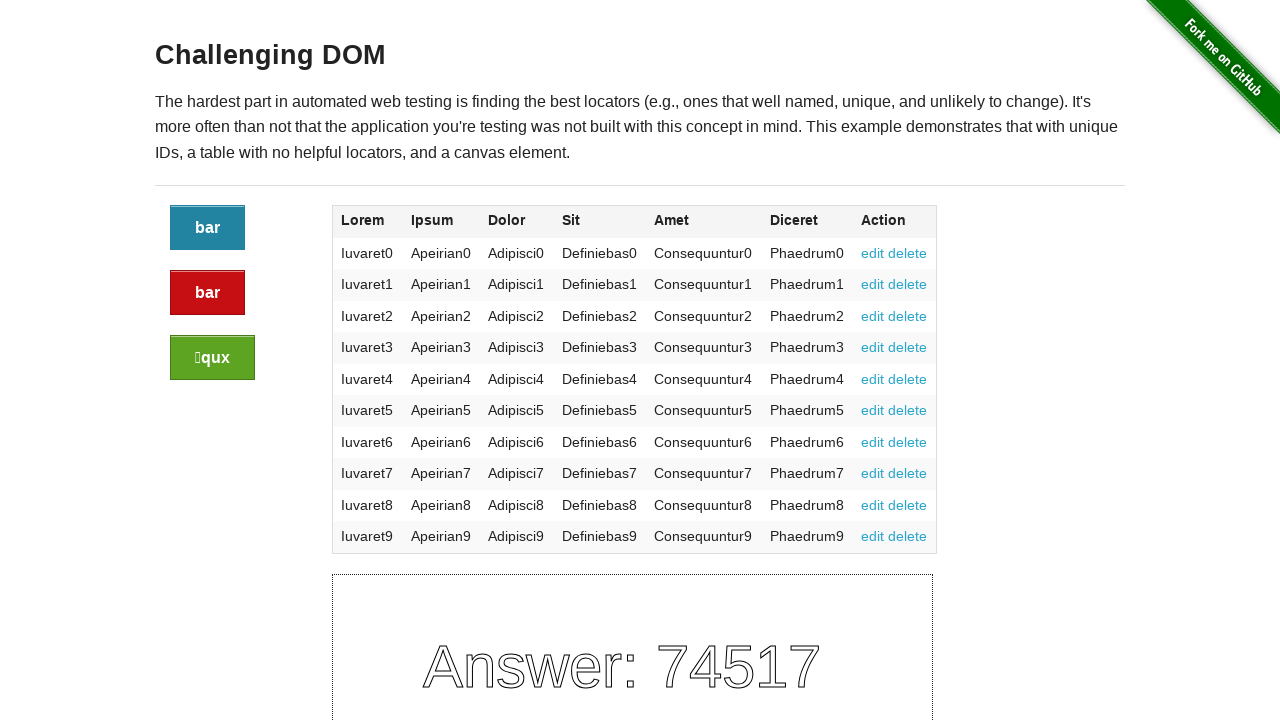